Tests a web form by filling a text input field and submitting the form to verify successful submission

Starting URL: https://www.selenium.dev/selenium/web/web-form.html

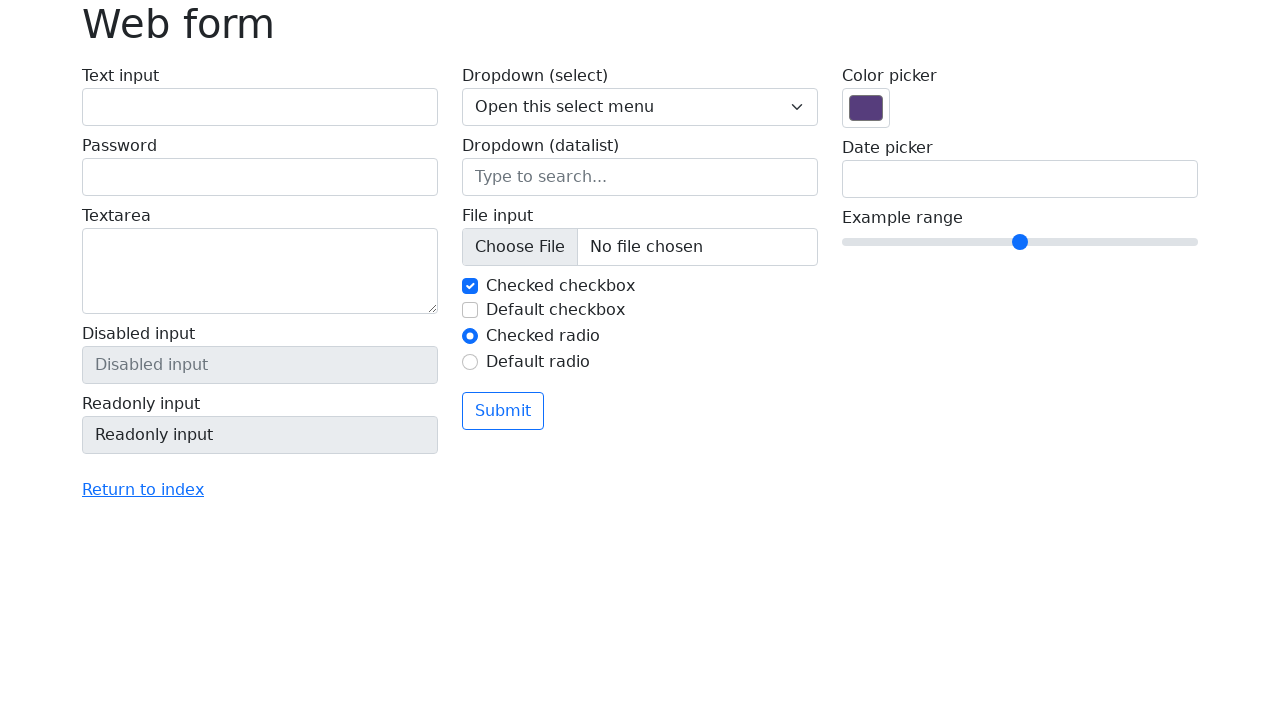

Filled text input field with 'Selenium' on input[name='my-text']
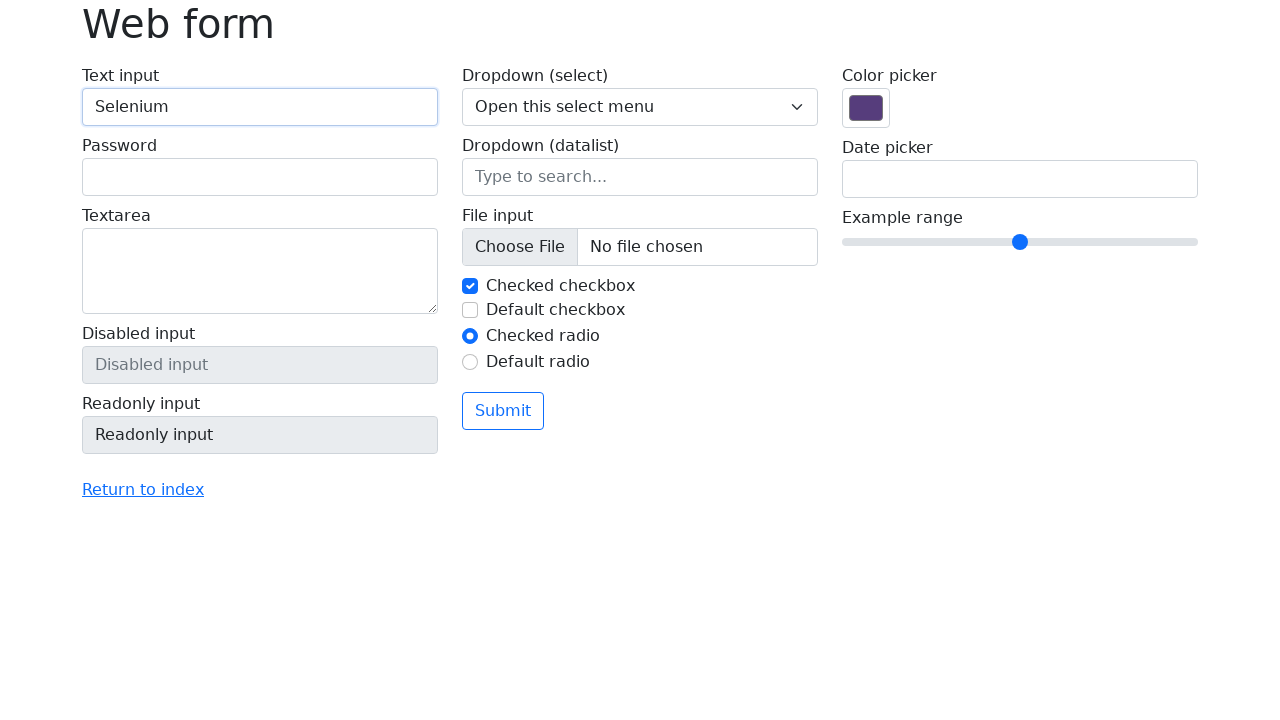

Clicked submit button at (503, 411) on button
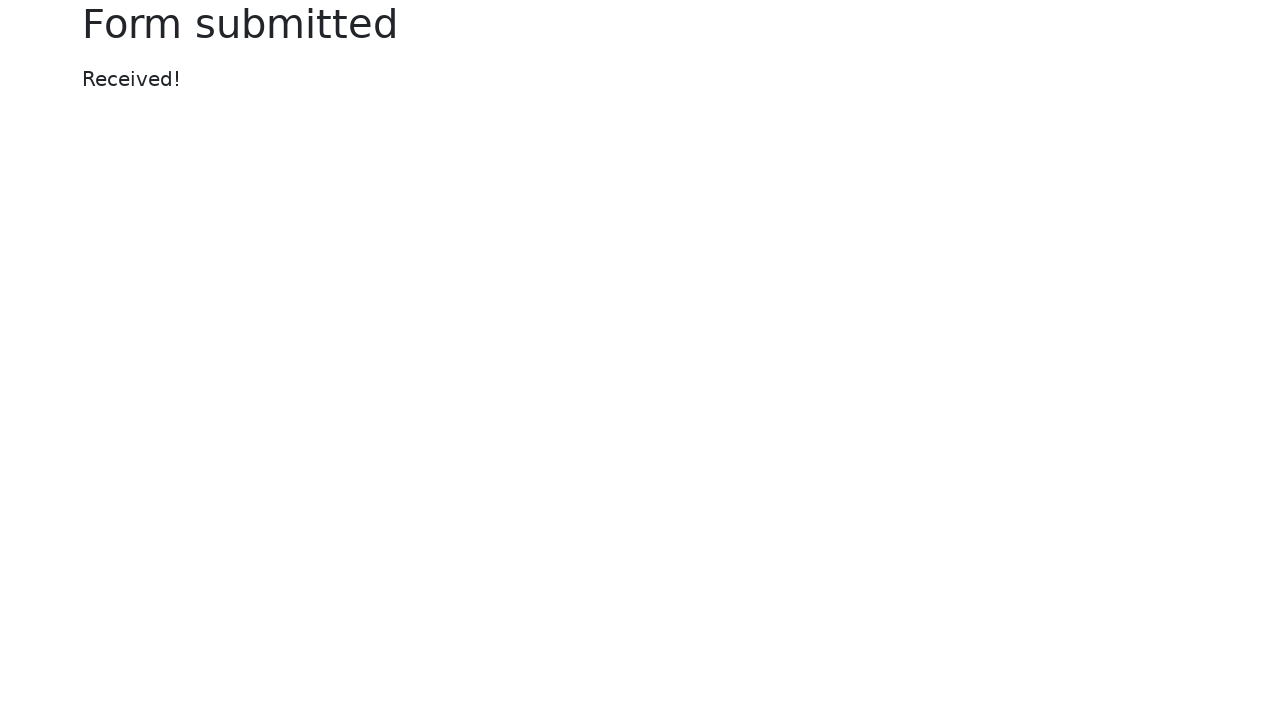

Success message element appeared
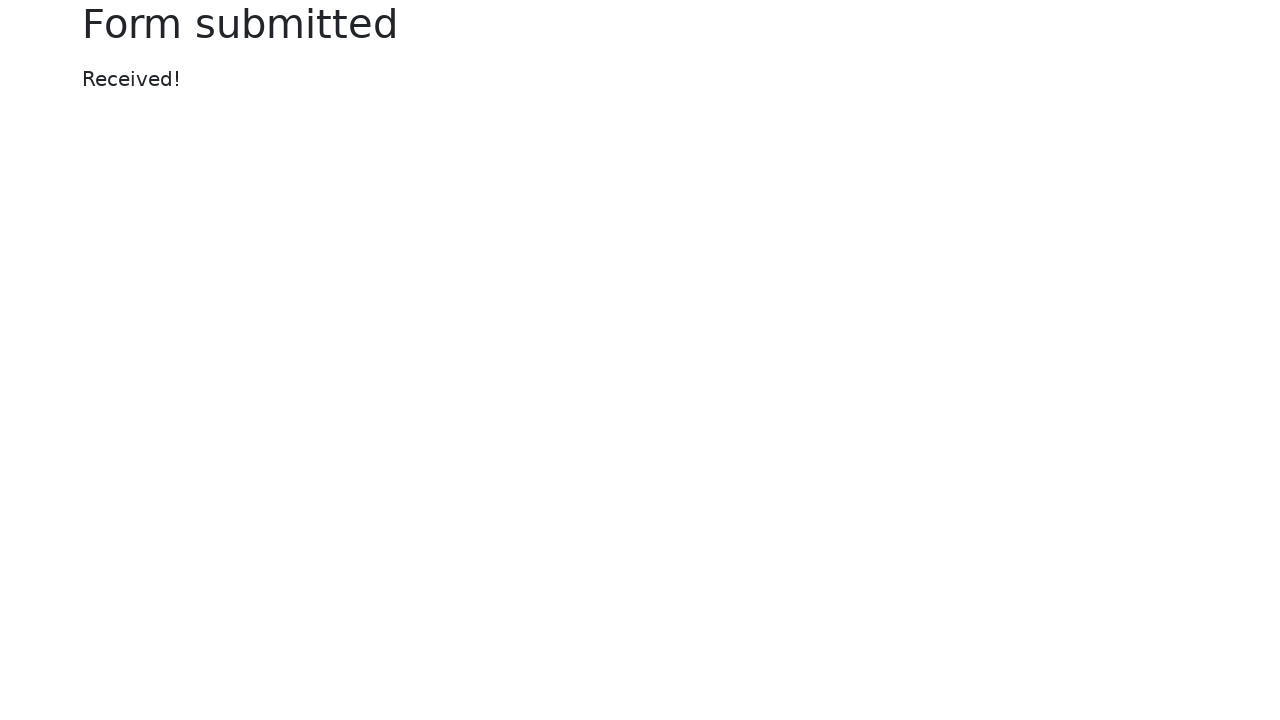

Located success message element
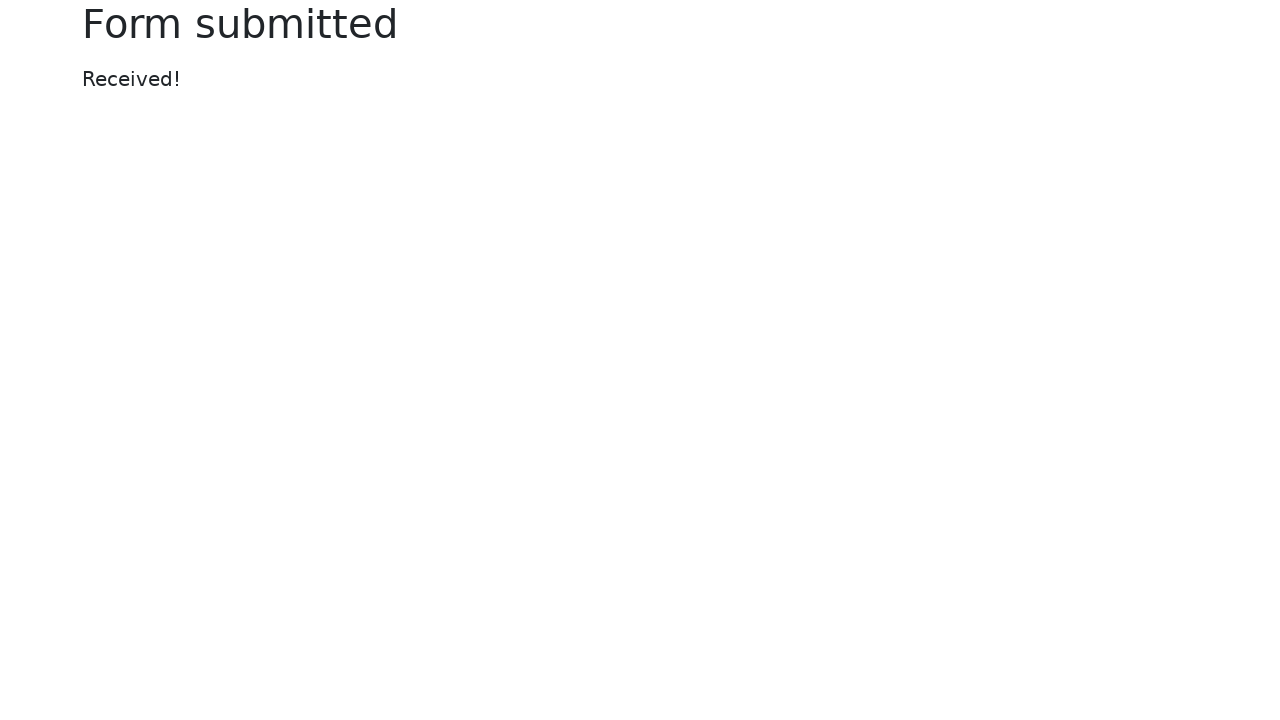

Verified success message text is 'Received!'
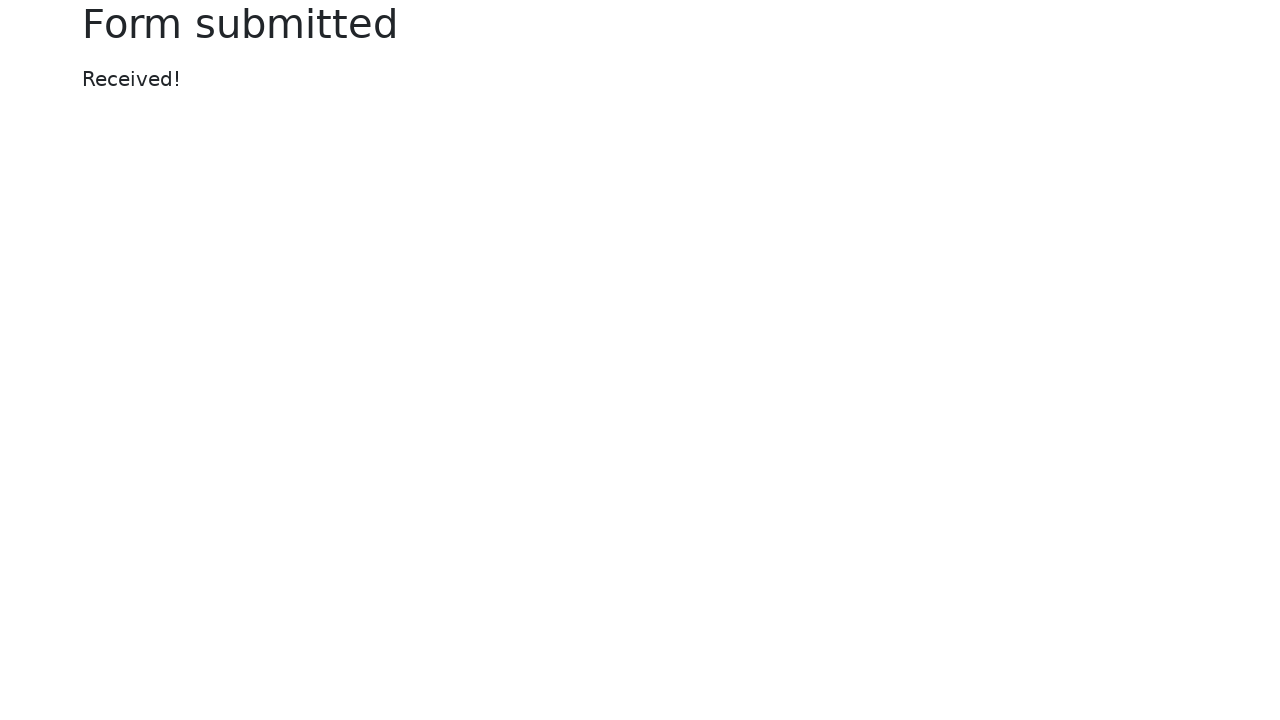

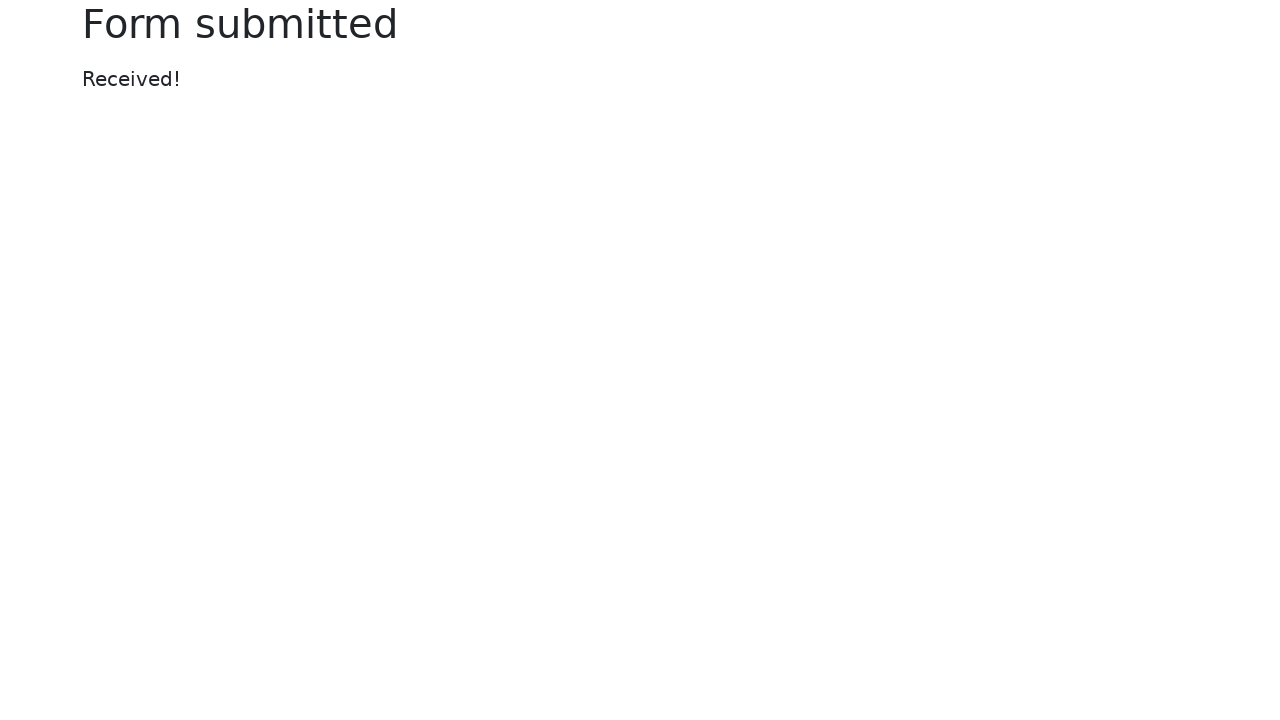